Tests that submitting the login form with empty username and password fields displays validation error messages

Starting URL: https://opensource-demo.orangehrmlive.com/

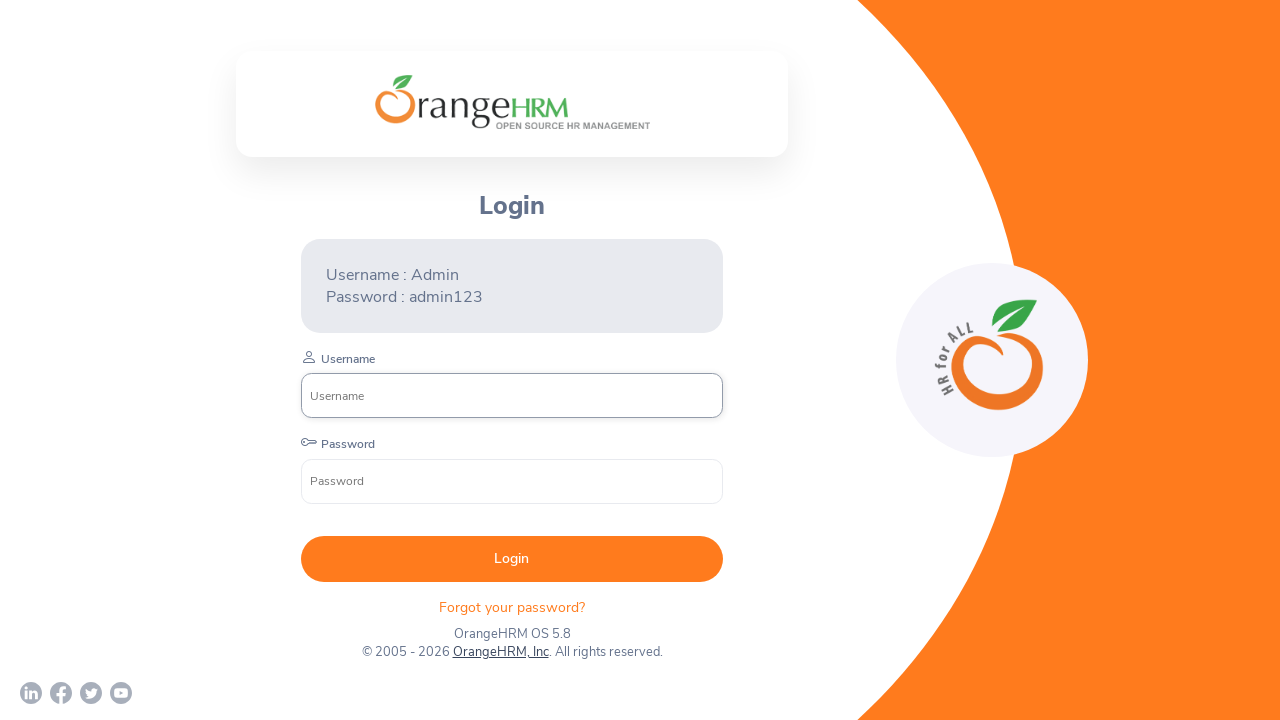

Waited for login button to become visible
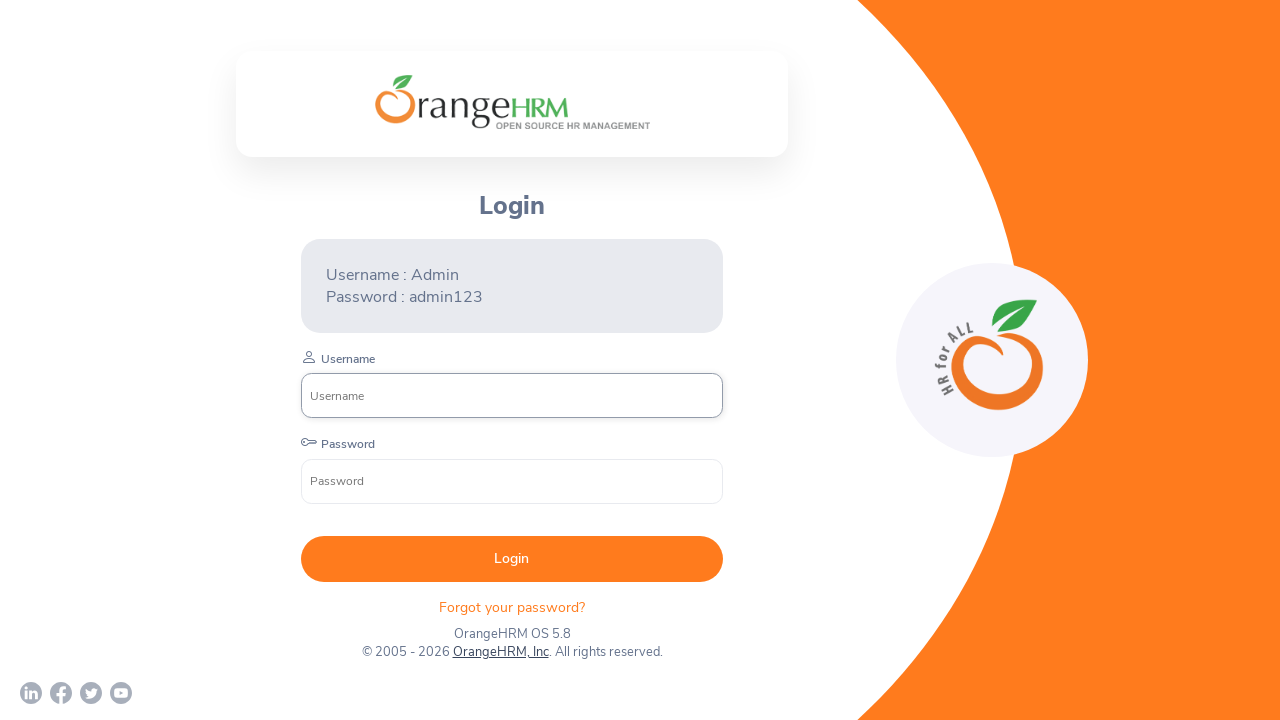

Clicked login button with empty username and password fields at (512, 559) on button
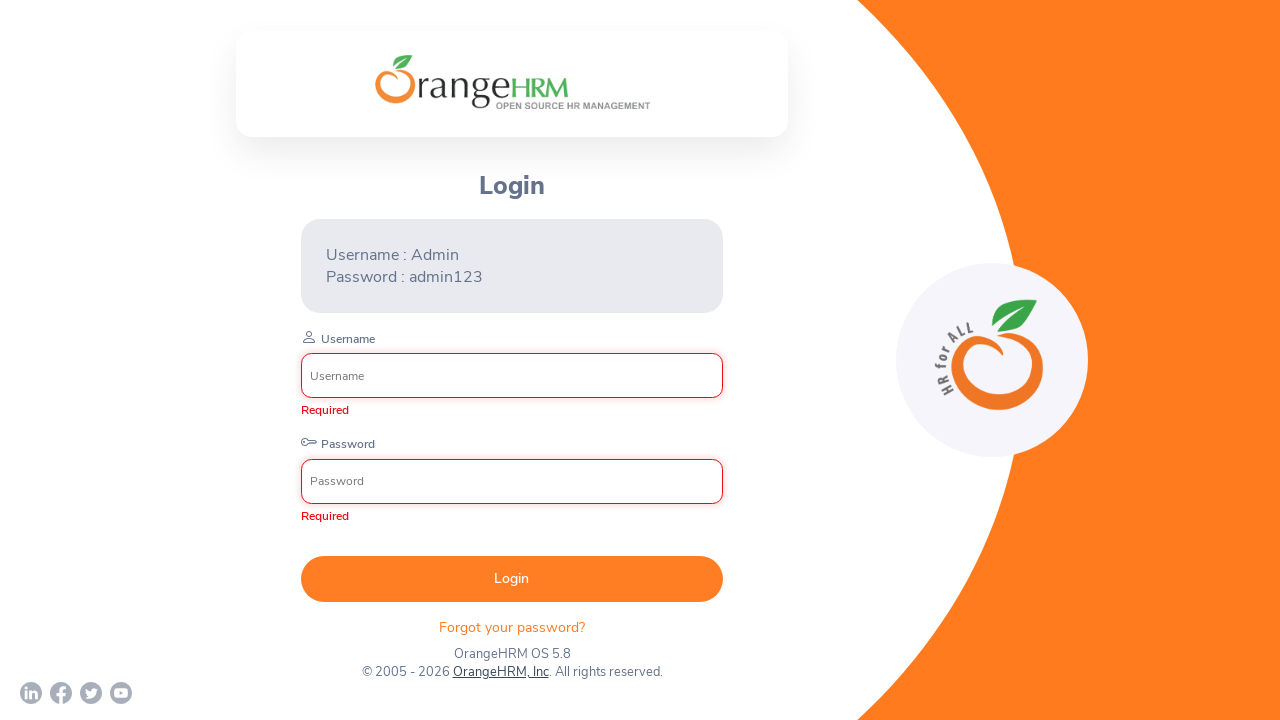

Validation error messages appeared
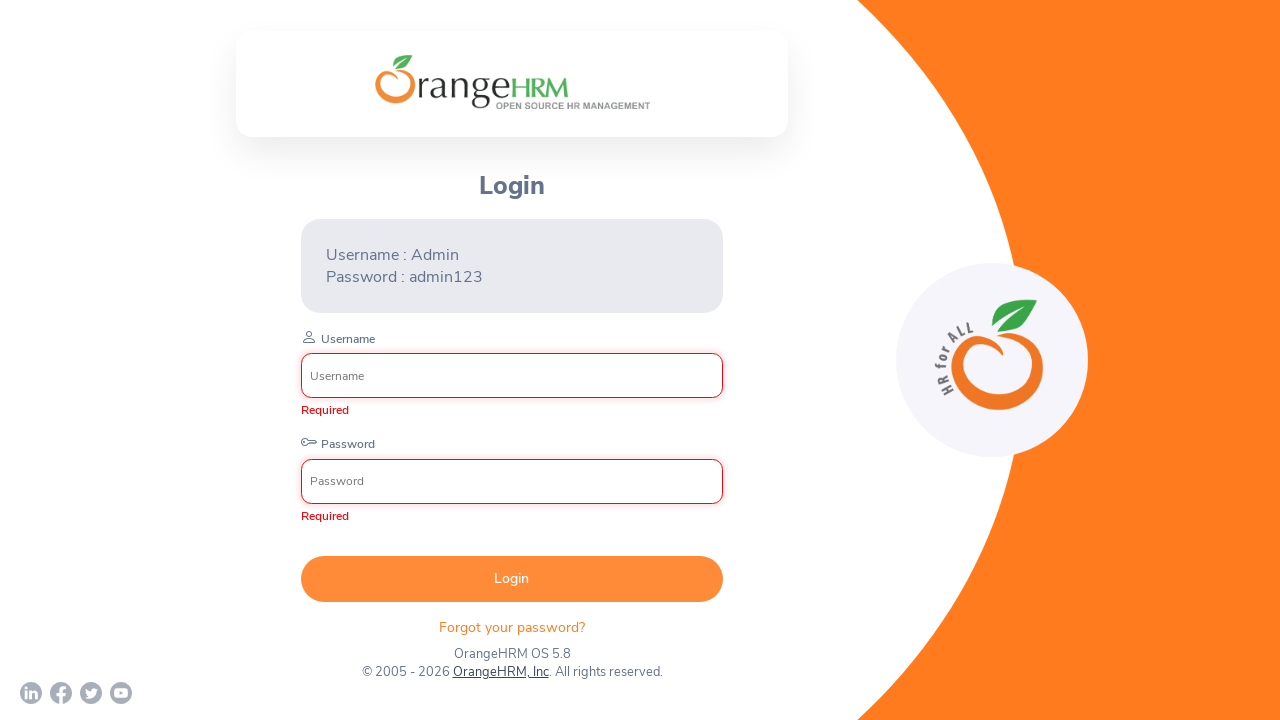

Retrieved all validation error message elements
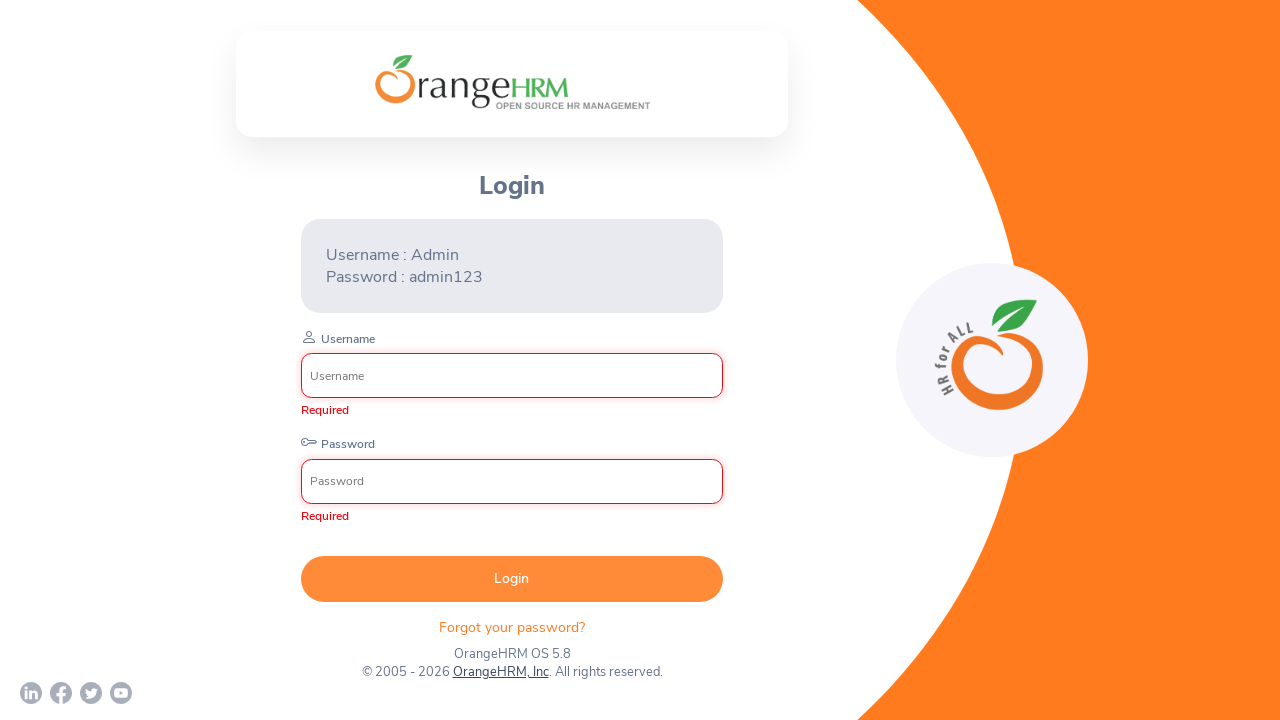

Verified 2 validation error message(s) are displayed
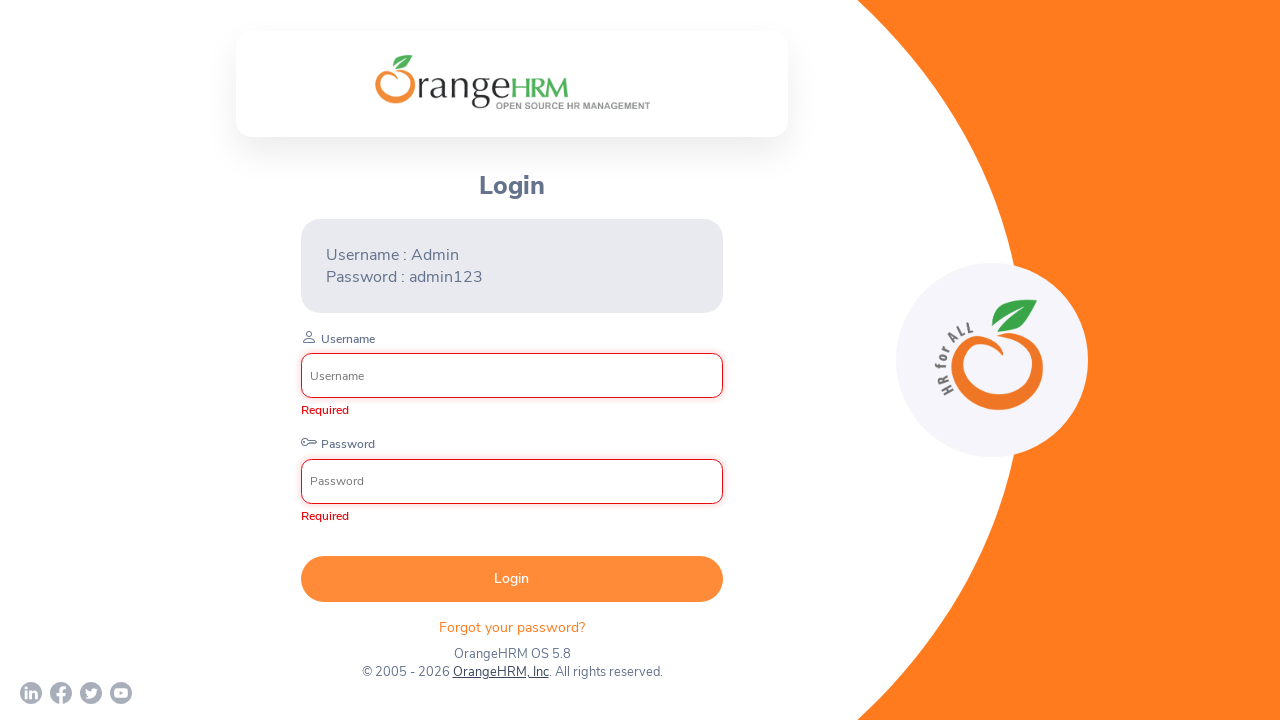

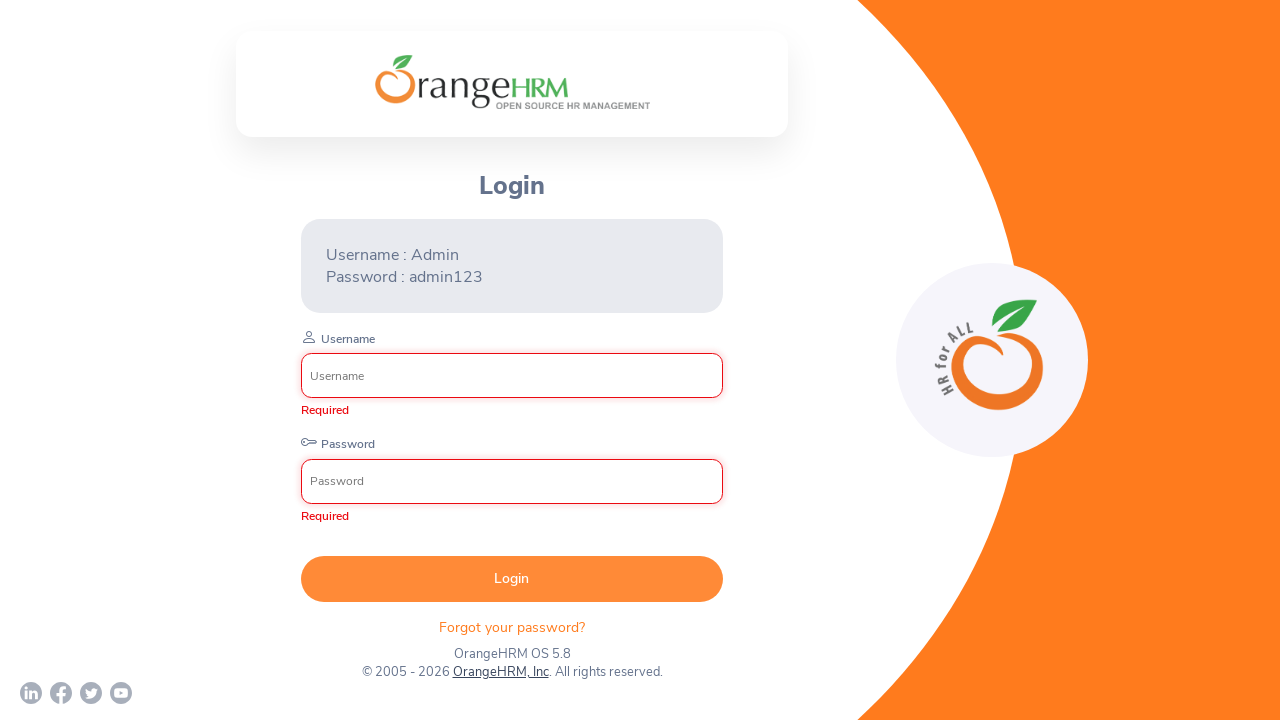